Tests creating 5 todo items, then hovering over the first todo and clicking its delete button to remove it.

Starting URL: https://todomvc.com/examples/react/dist/

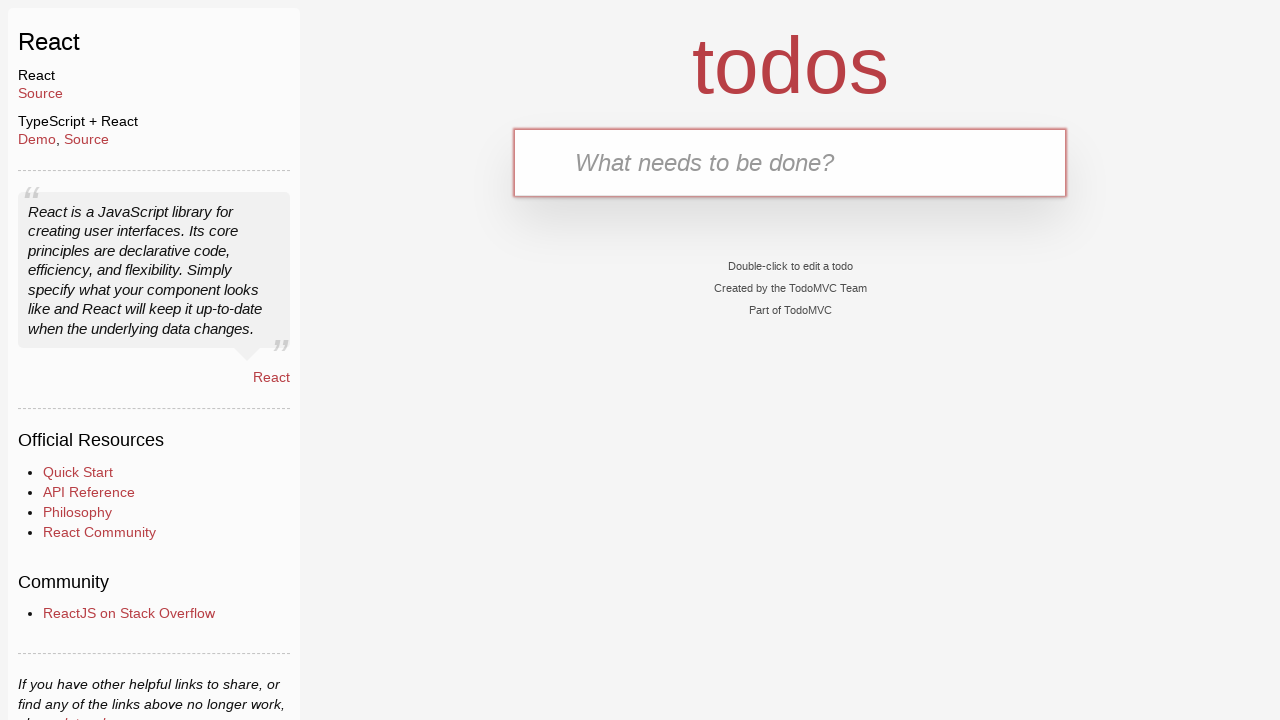

Todo input field loaded
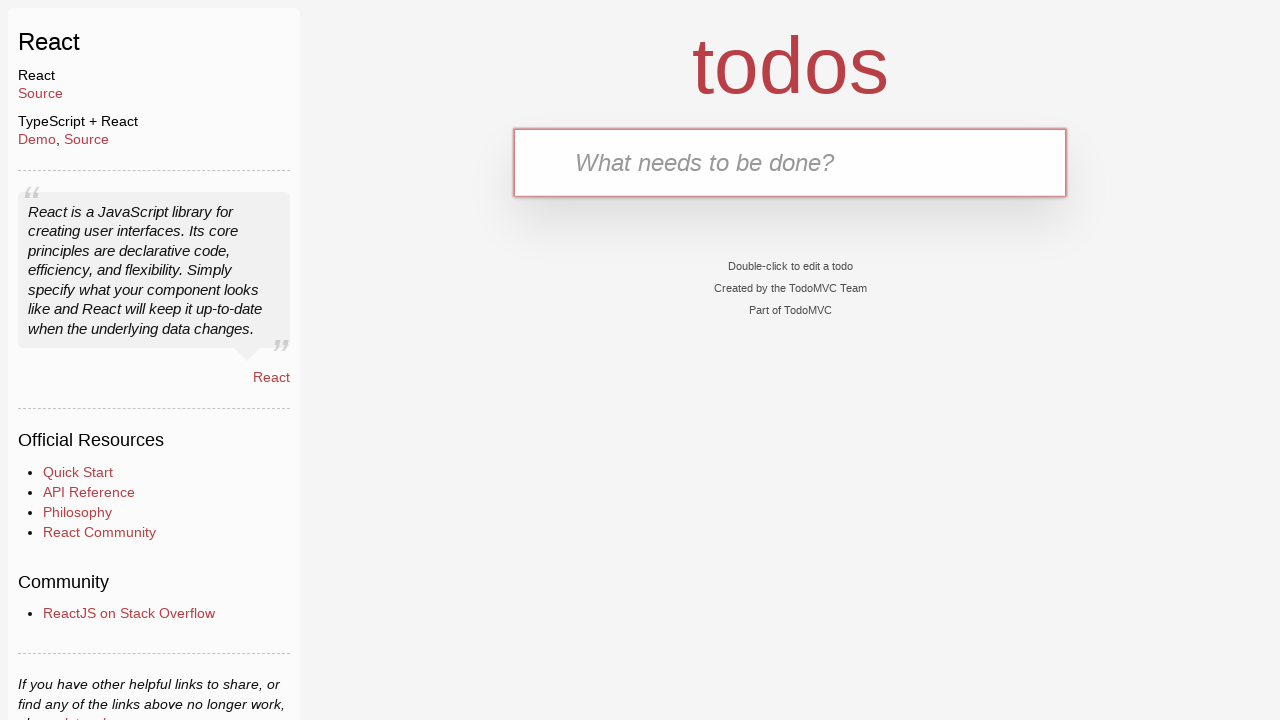

Filled todo input with 'EACD' on input#todo-input
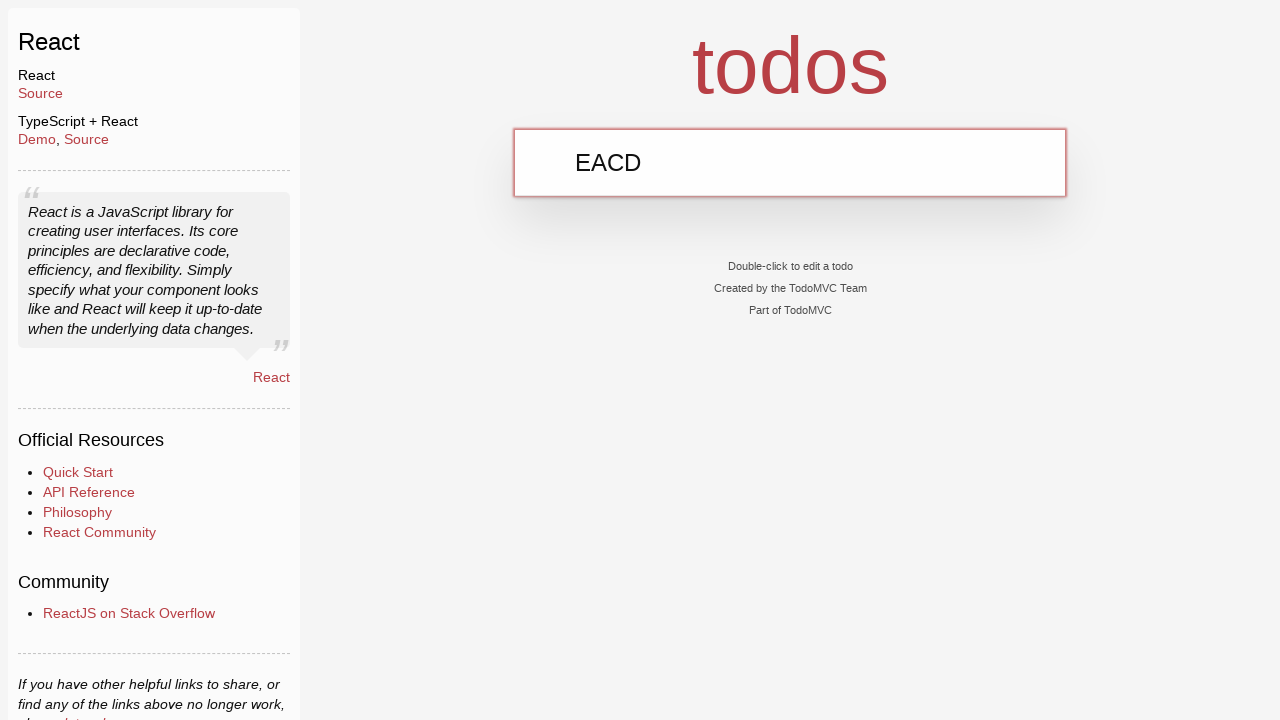

Created todo item 'EACD' on input#todo-input
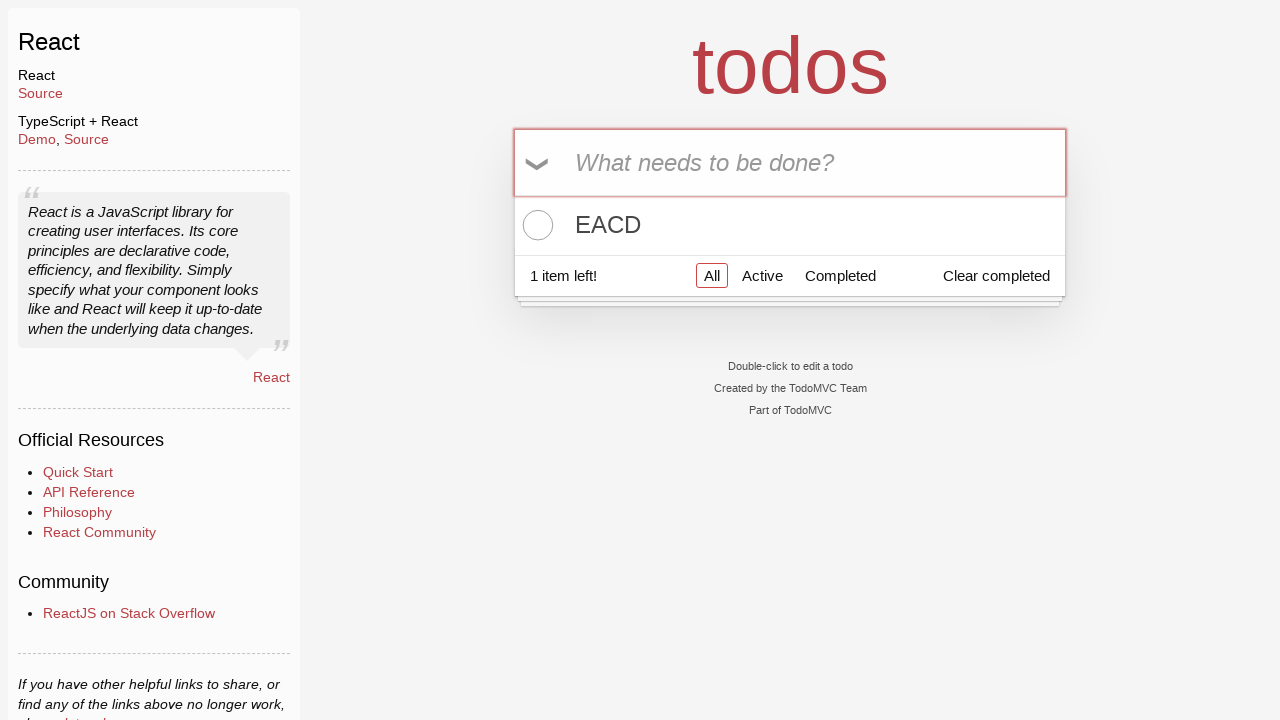

Filled todo input with 'ACDE' on input#todo-input
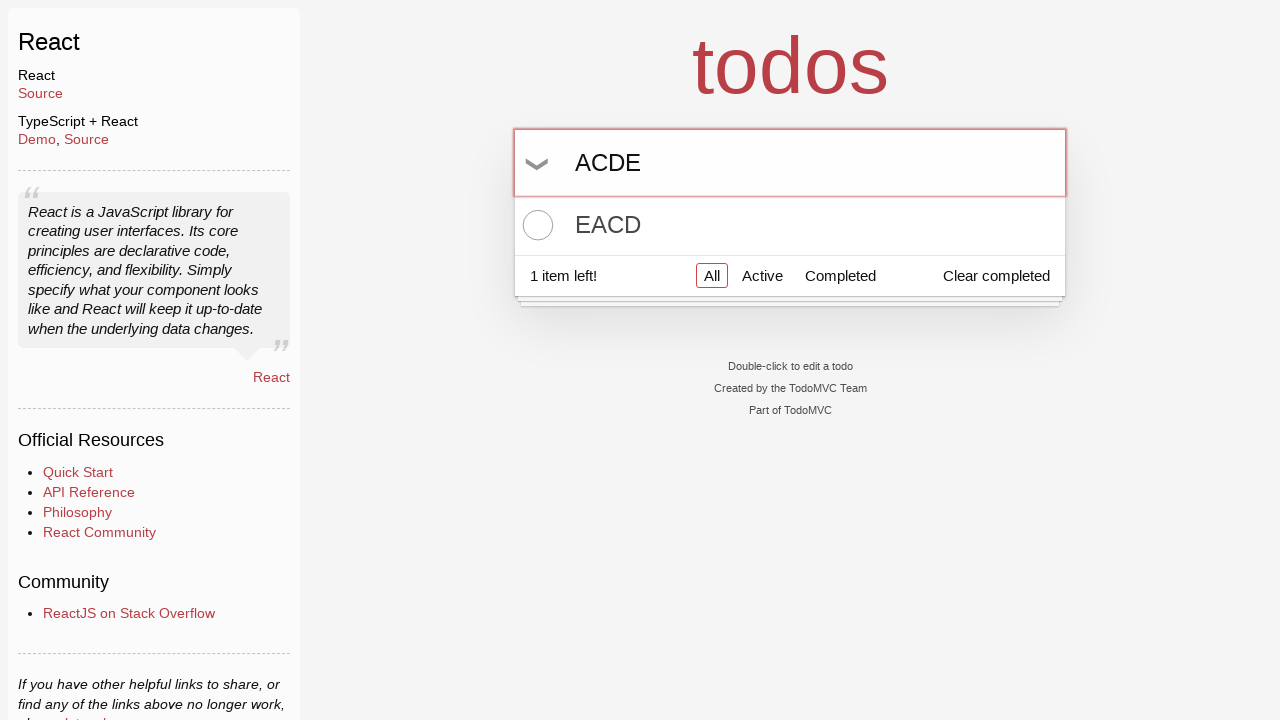

Created todo item 'ACDE' on input#todo-input
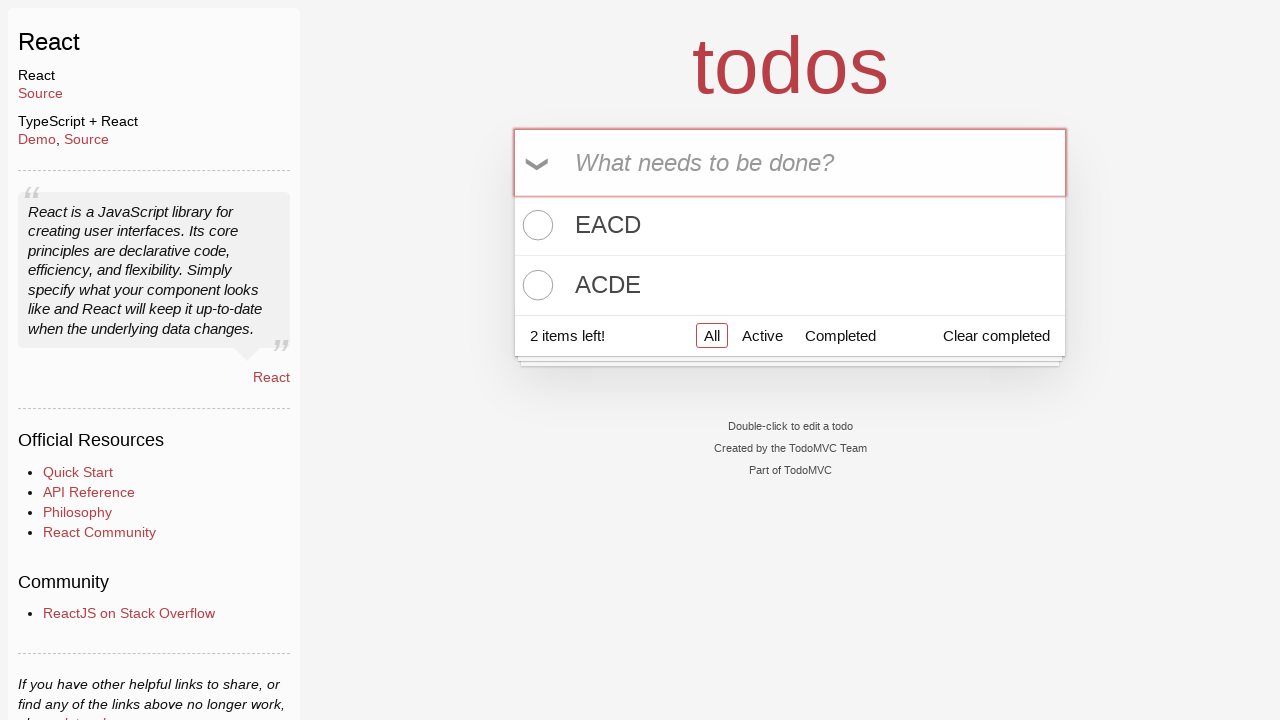

Filled todo input with 'CDEB' on input#todo-input
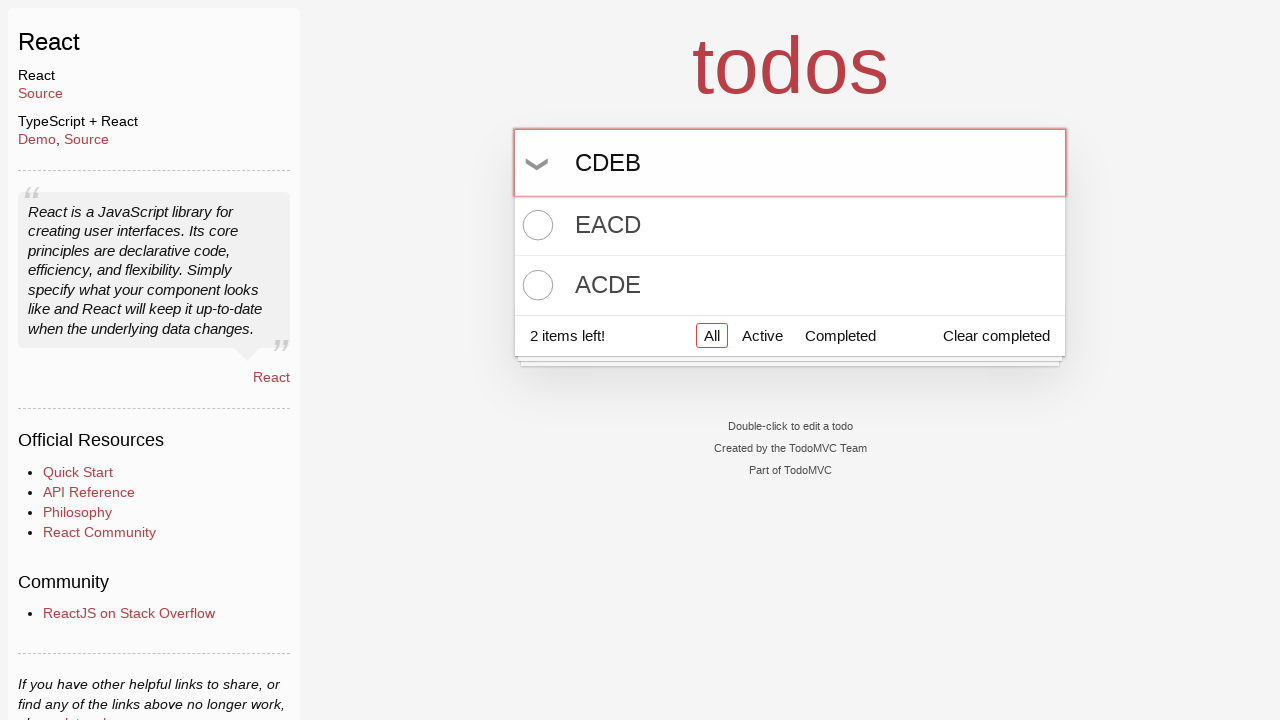

Created todo item 'CDEB' on input#todo-input
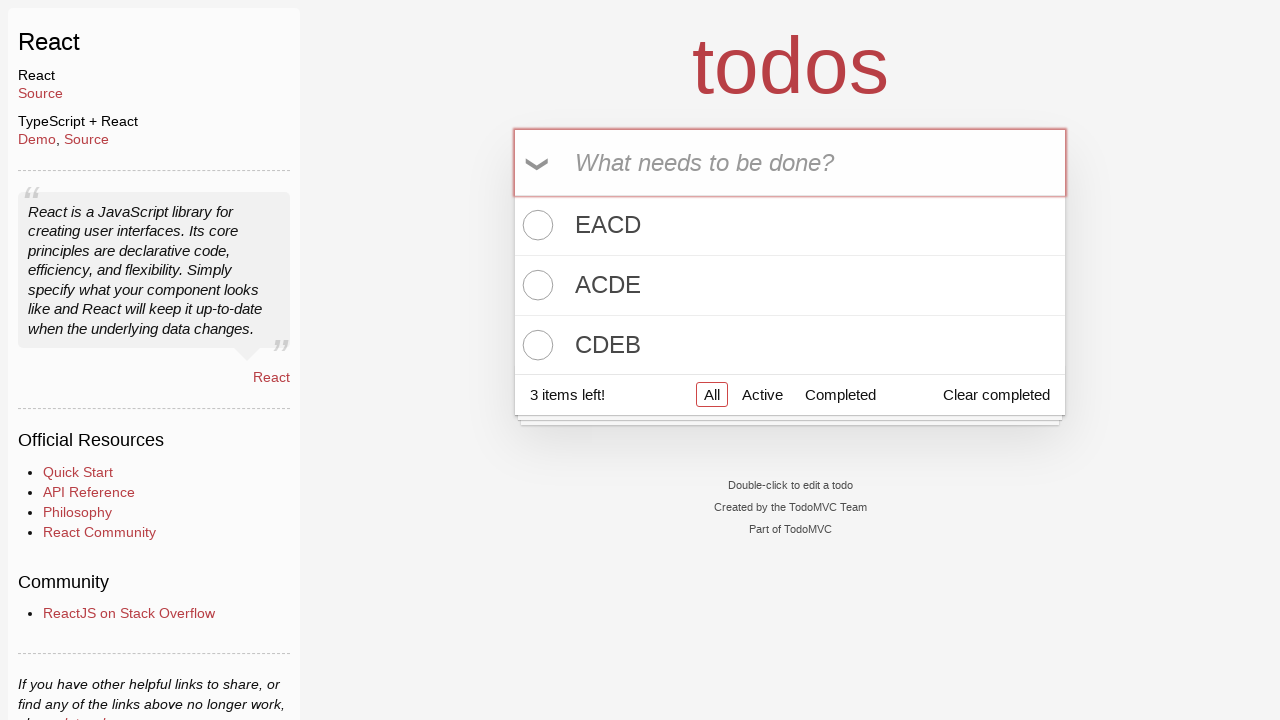

Filled todo input with 'DEBA' on input#todo-input
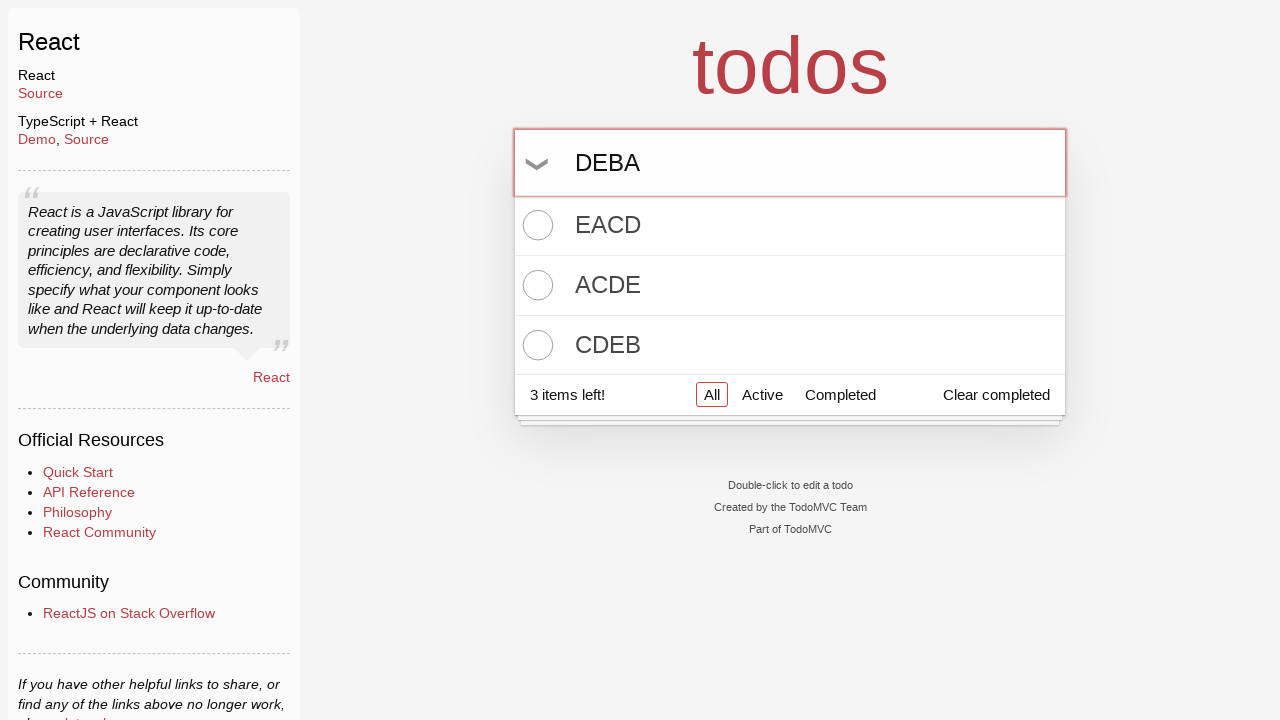

Created todo item 'DEBA' on input#todo-input
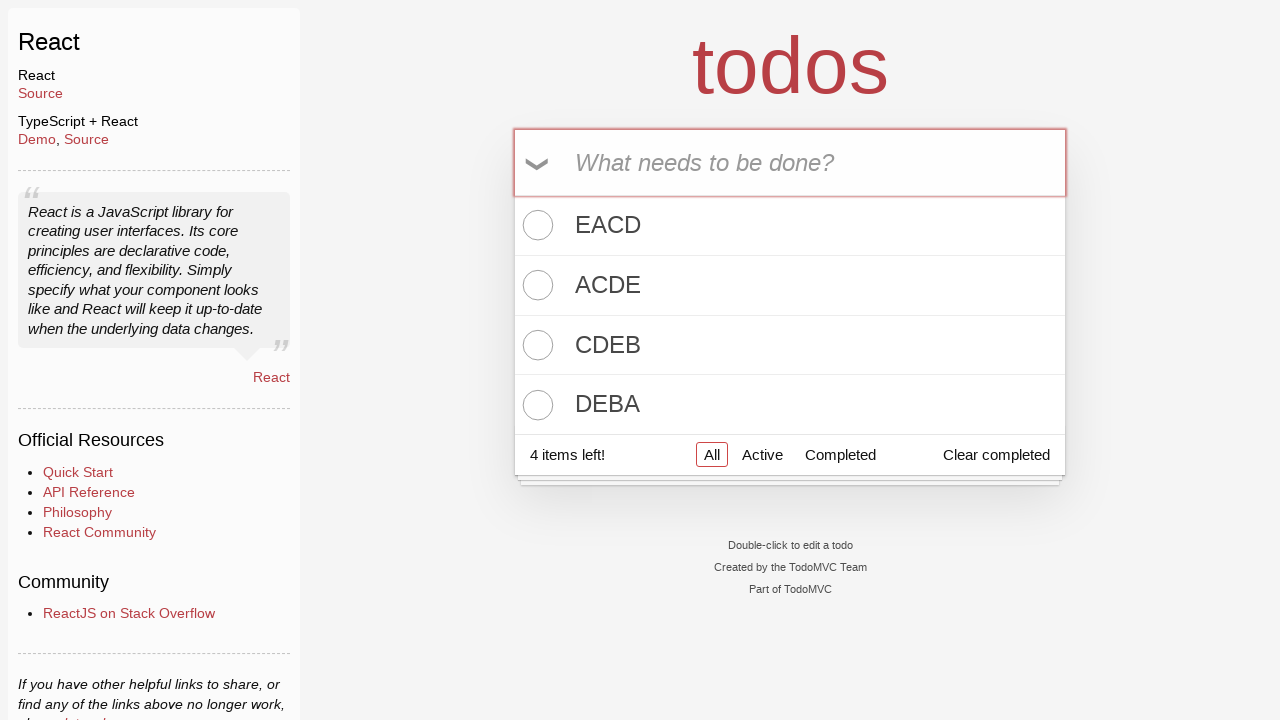

Filled todo input with 'EBAC' on input#todo-input
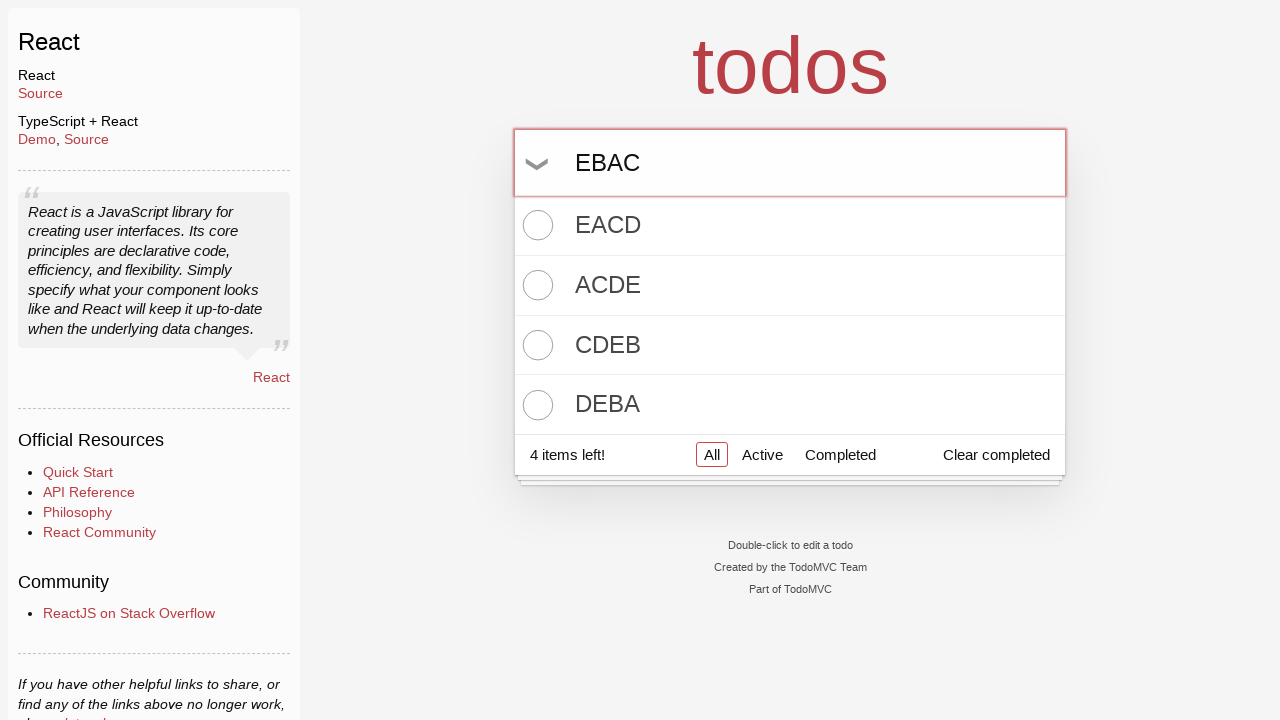

Created todo item 'EBAC' on input#todo-input
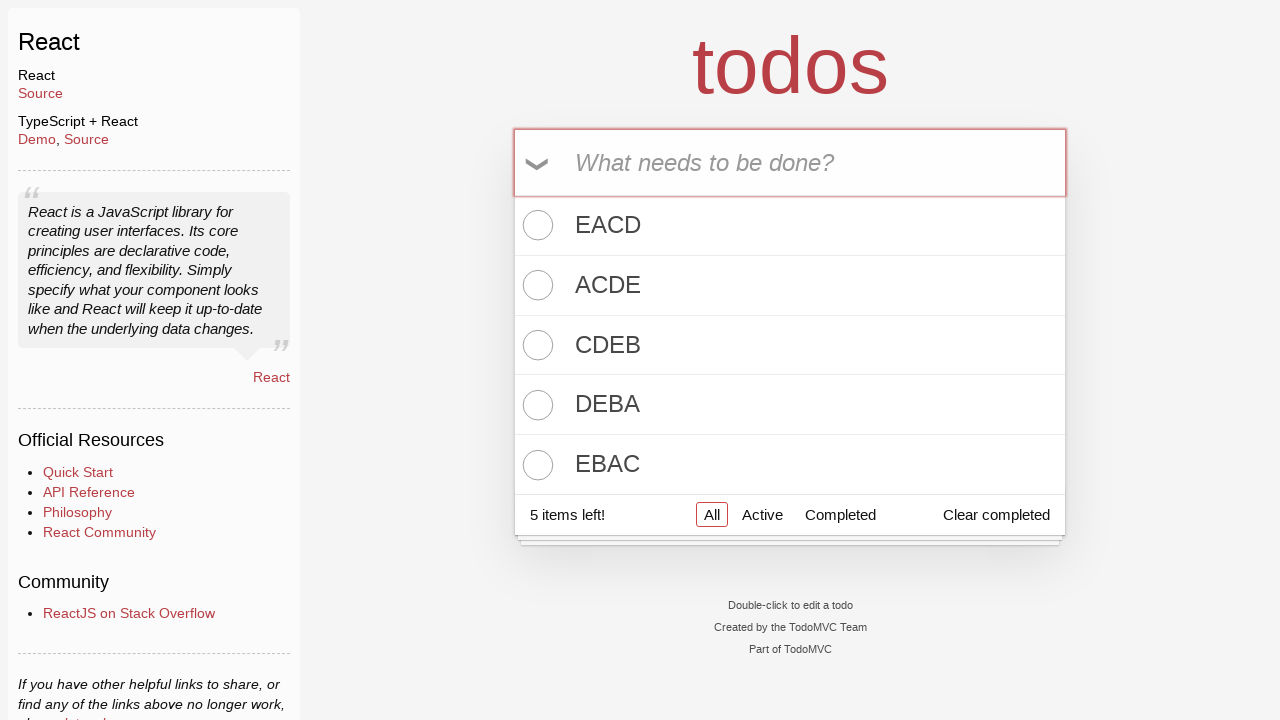

Verified 5 todo items created
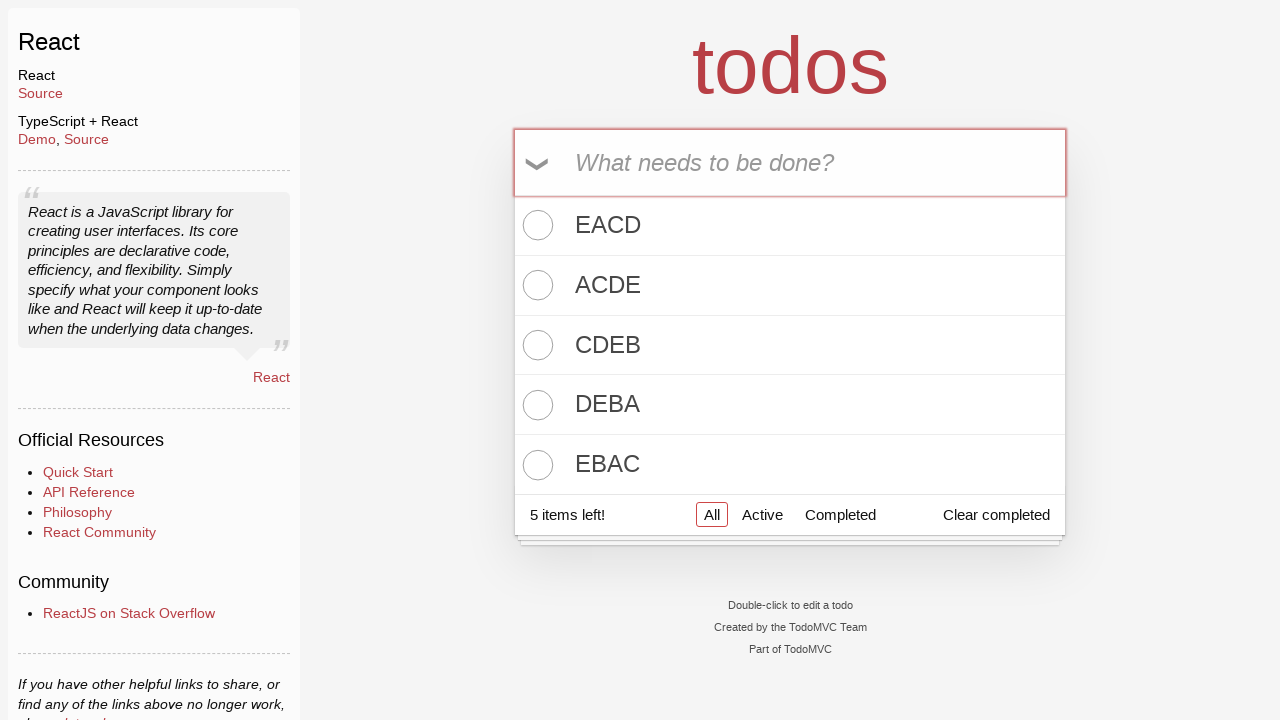

Hovered over first todo item to reveal delete button at (790, 225) on li:nth-child(1) label
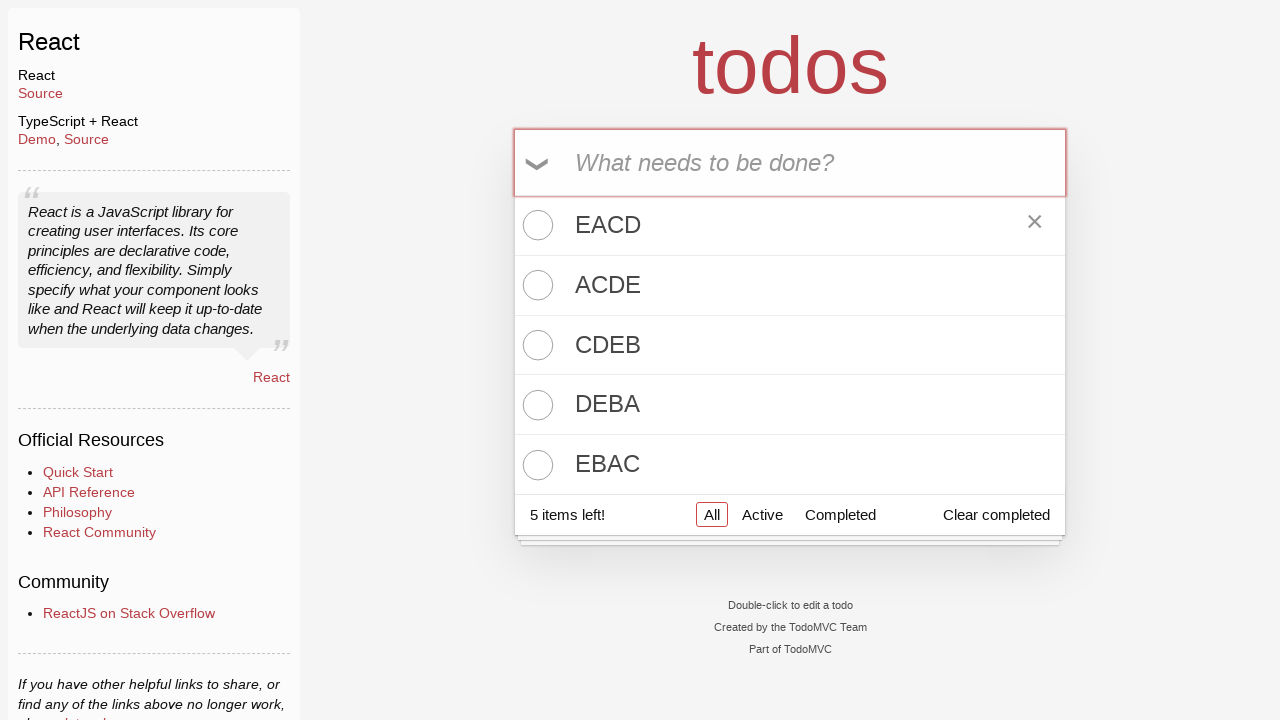

Clicked delete button on first todo item at (1035, 225) on li:nth-child(1) button.destroy
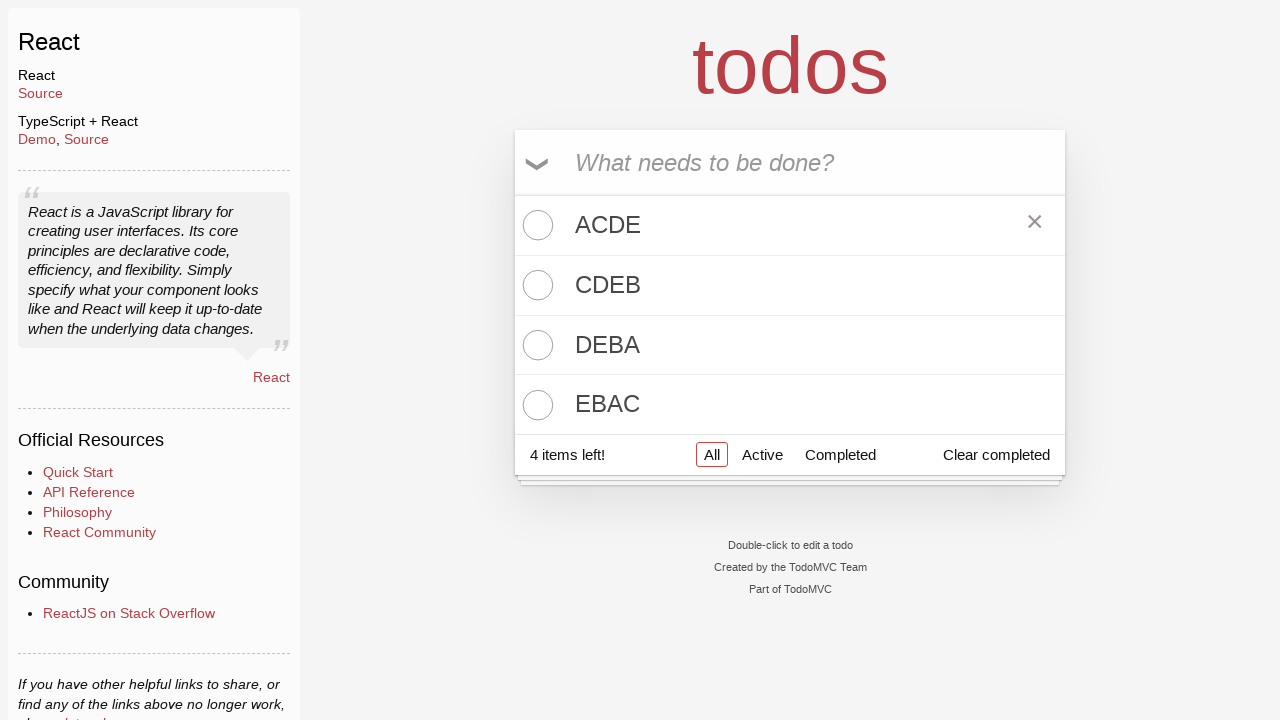

Verified todo item deleted, count updated to 4
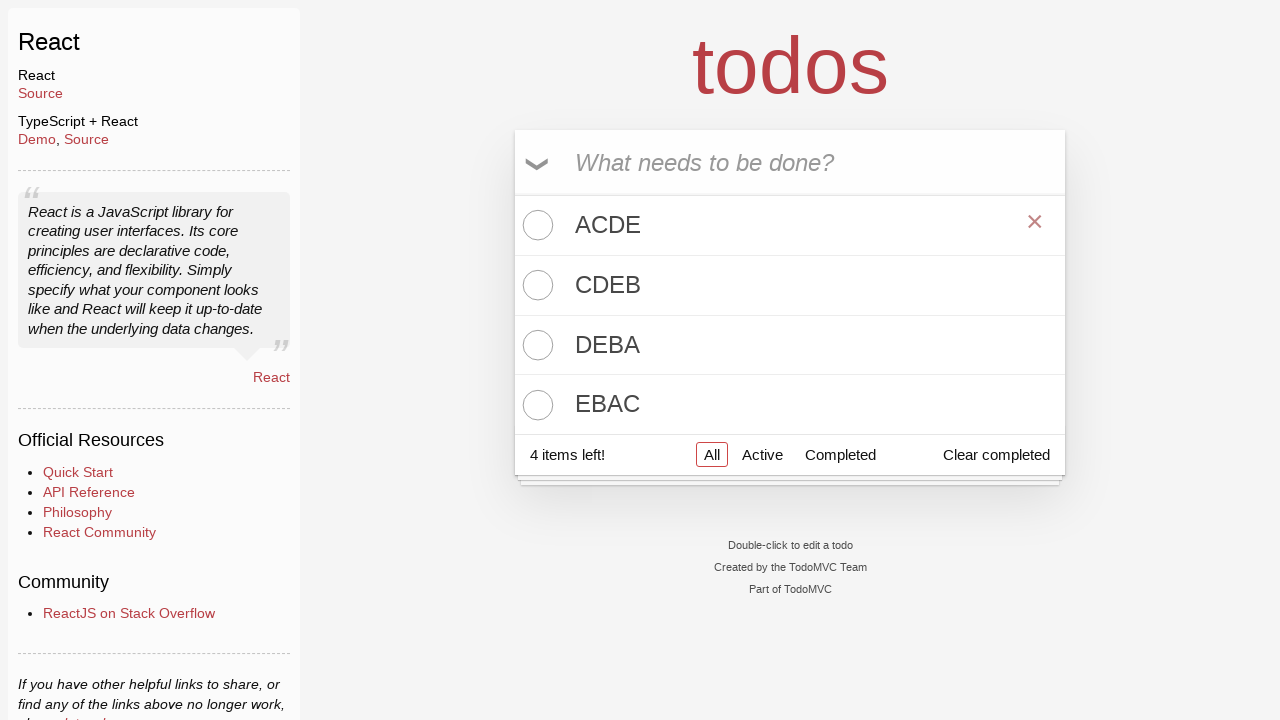

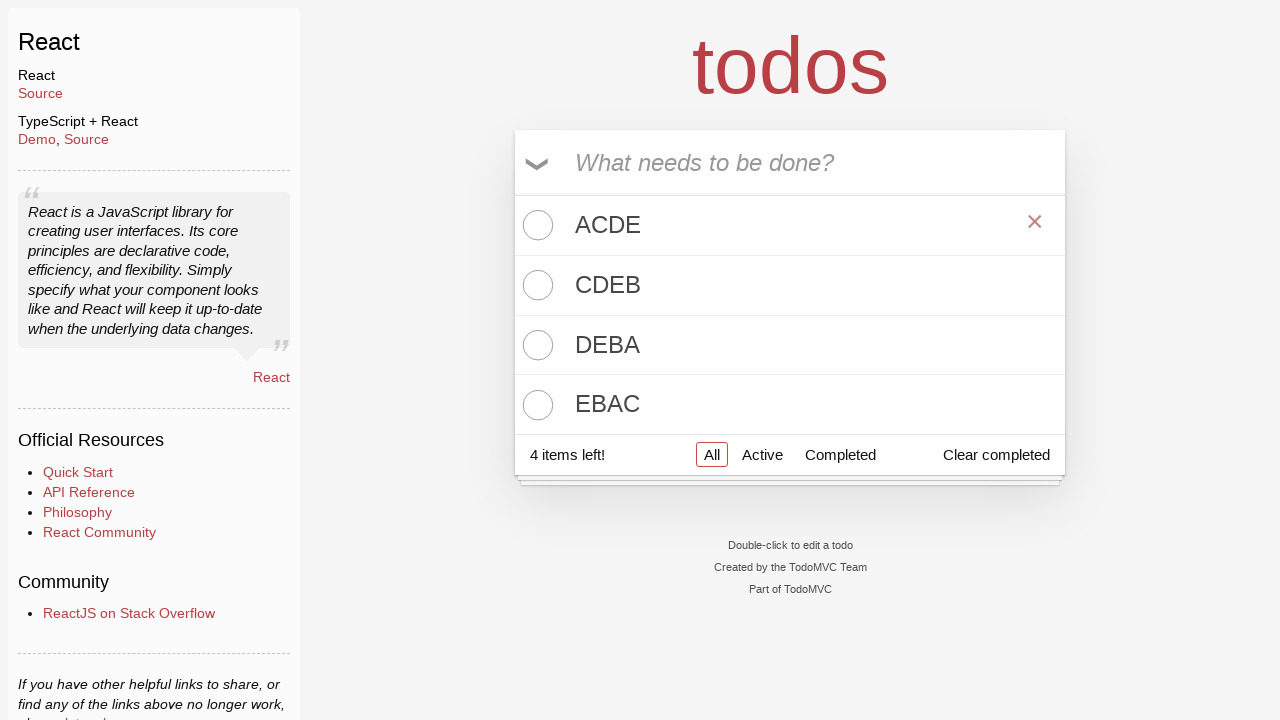